Tests checkbox functionality by navigating to the checkbox page and submitting a single checkbox

Starting URL: https://www.qa-practice.com/elements/input/simple

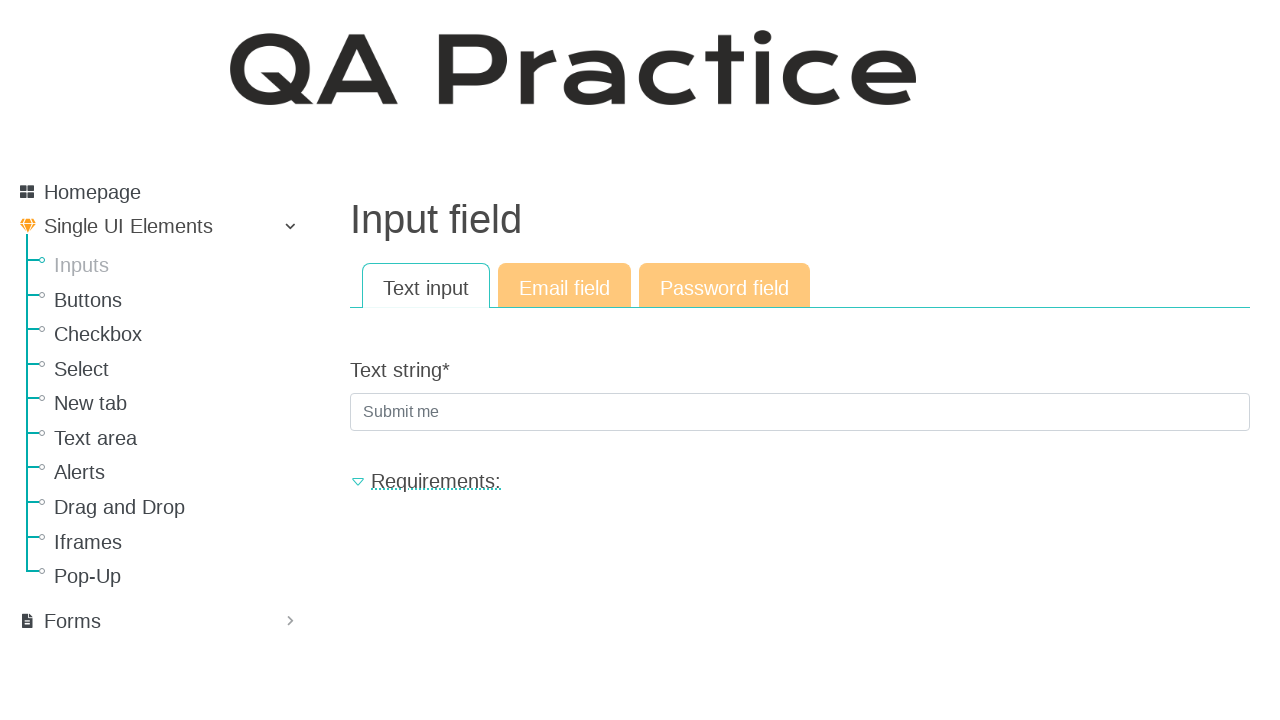

Clicked link to navigate to checkbox page at (180, 334) on xpath=//*[@href="/elements/checkbox"]
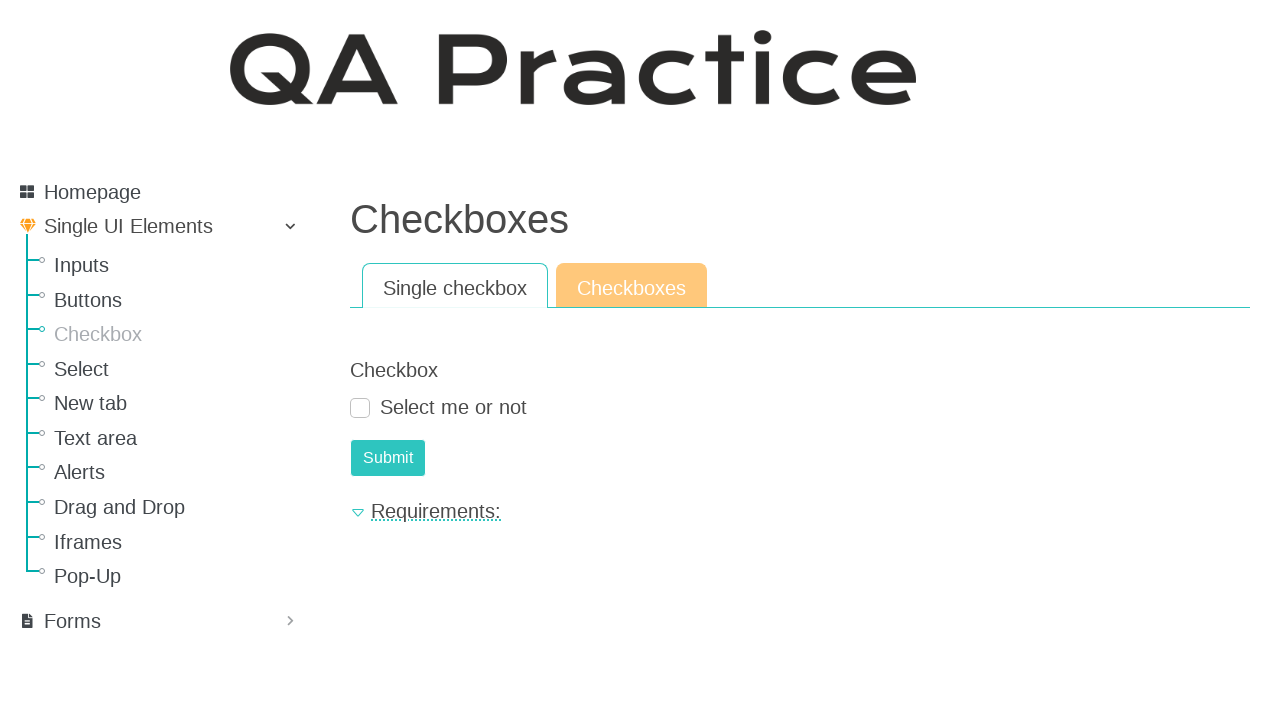

Pressed Enter on checkbox to submit form on xpath=//*[@type="checkbox"]
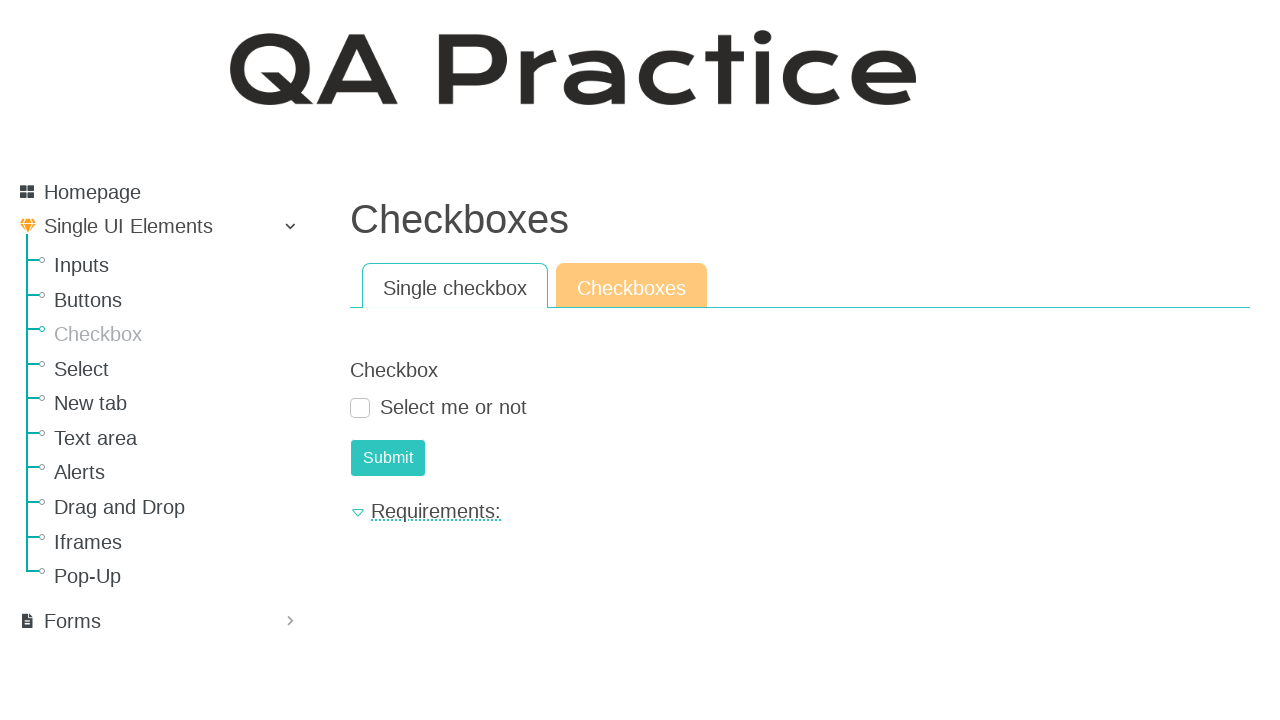

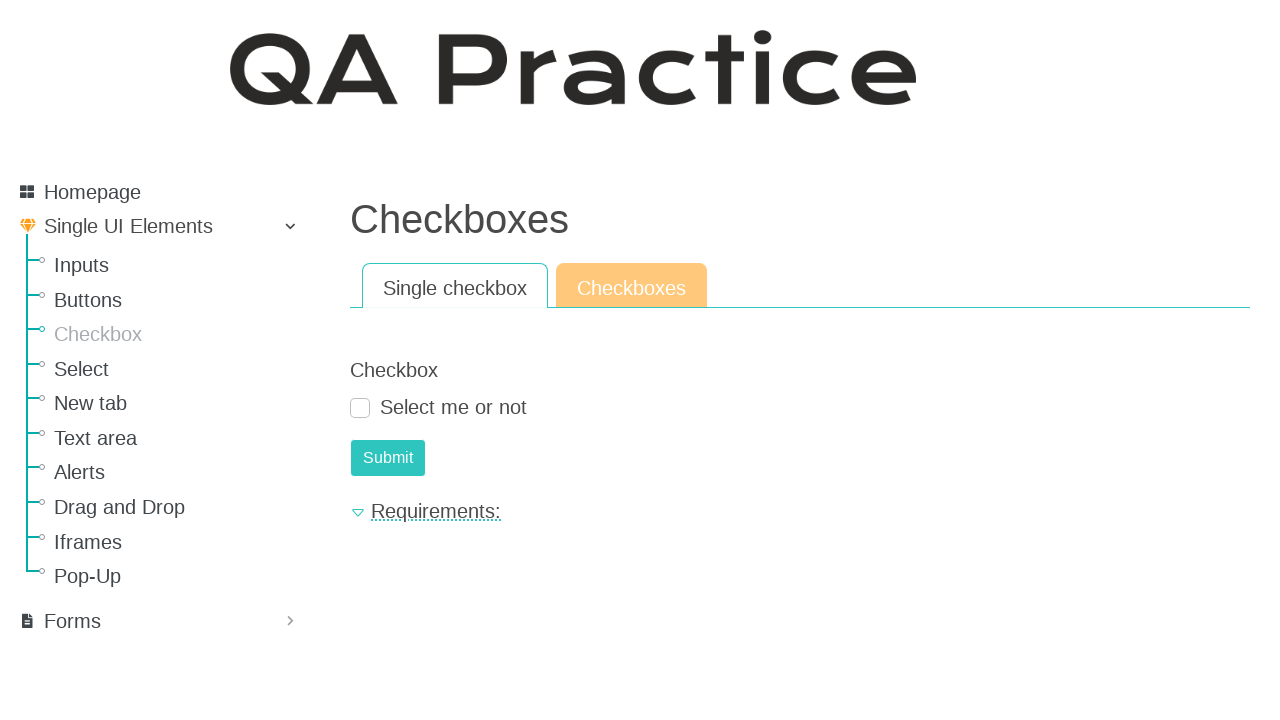